Tests clicking a button with a dynamic ID on the UI Testing Playground site to verify handling of elements with changing identifiers

Starting URL: http://uitestingplayground.com/dynamicid

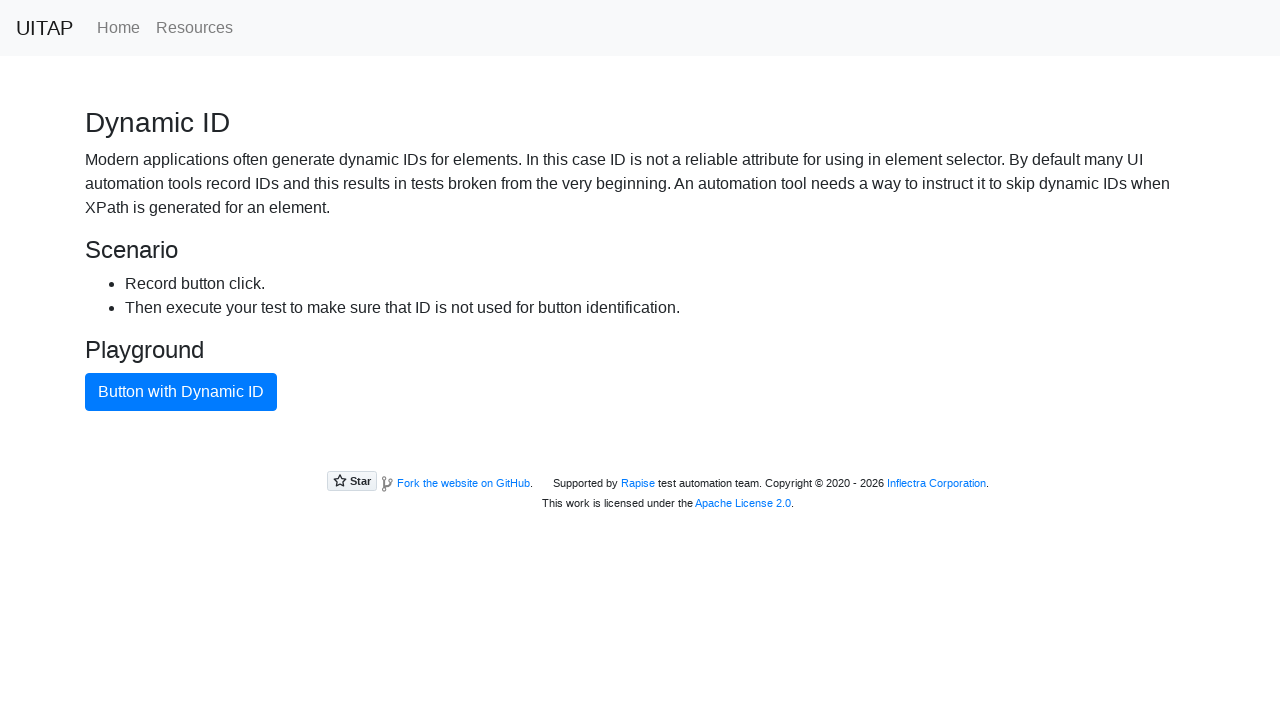

Navigated to UI Testing Playground dynamic ID test page
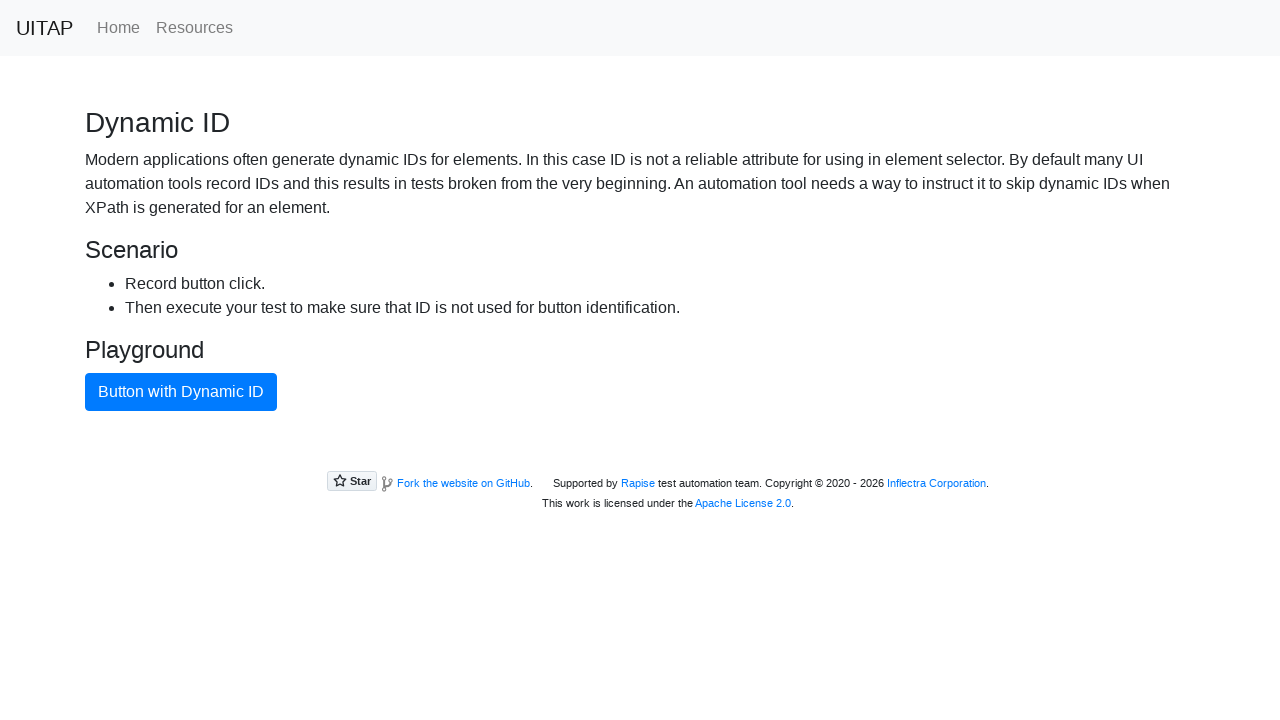

Clicked button with dynamic ID by matching text content at (181, 392) on xpath=//button[contains(text(), 'Button with Dynamic ID')]
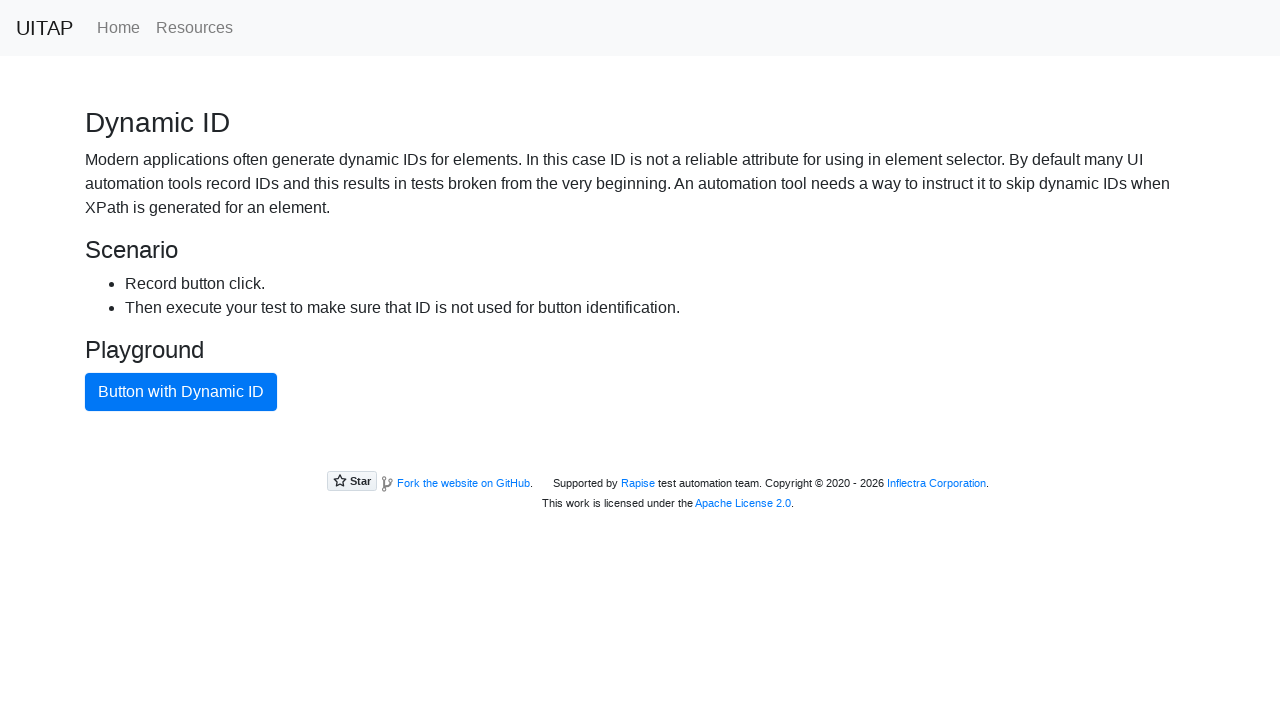

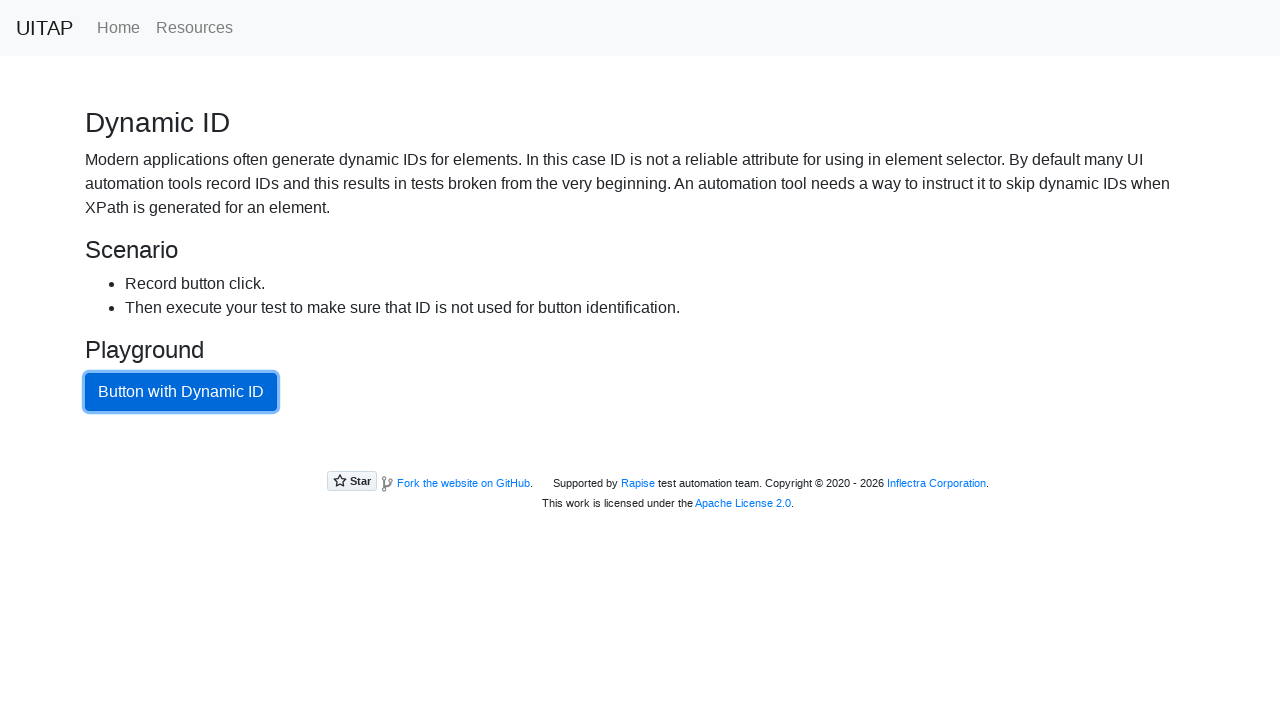